Tests navigation on a football statistics website by clicking the "All matches" button and selecting "Spain" from a country dropdown menu, then verifying the table loads with match data.

Starting URL: https://www.adamchoi.co.uk/teamgoals/detailed

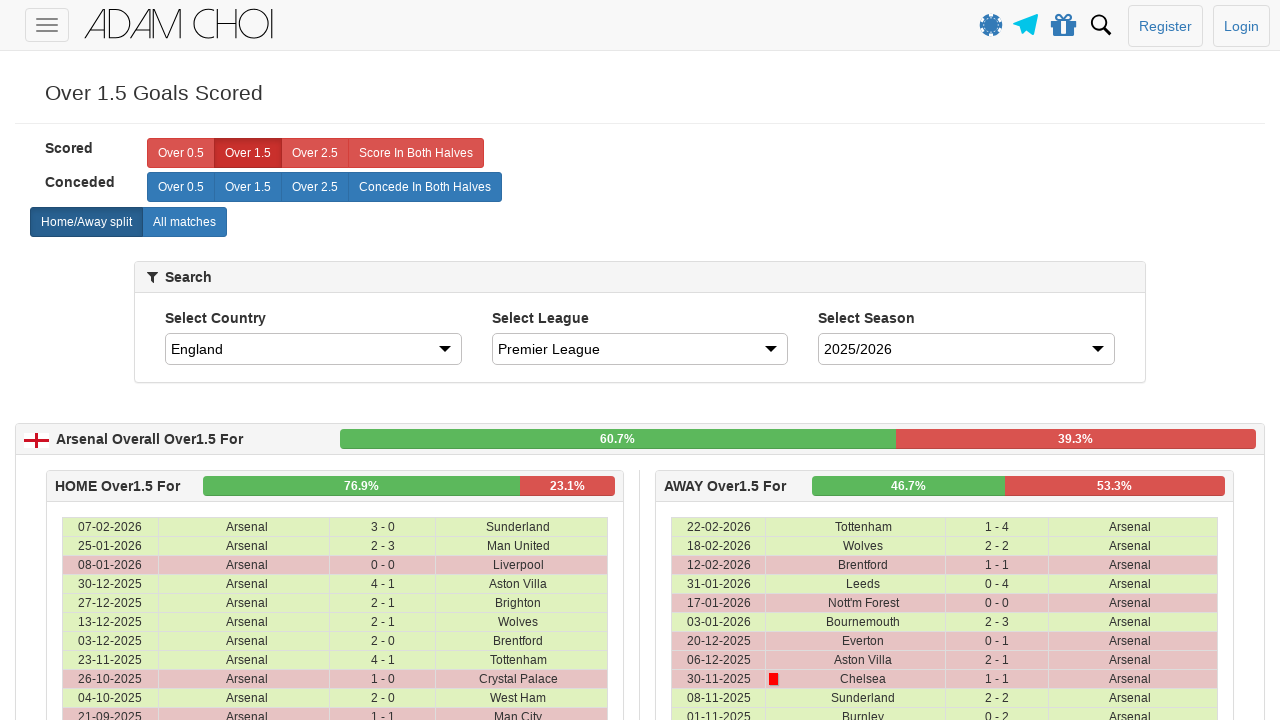

Clicked 'All matches' button at (184, 222) on xpath=//label[@analytics-event="All matches"]
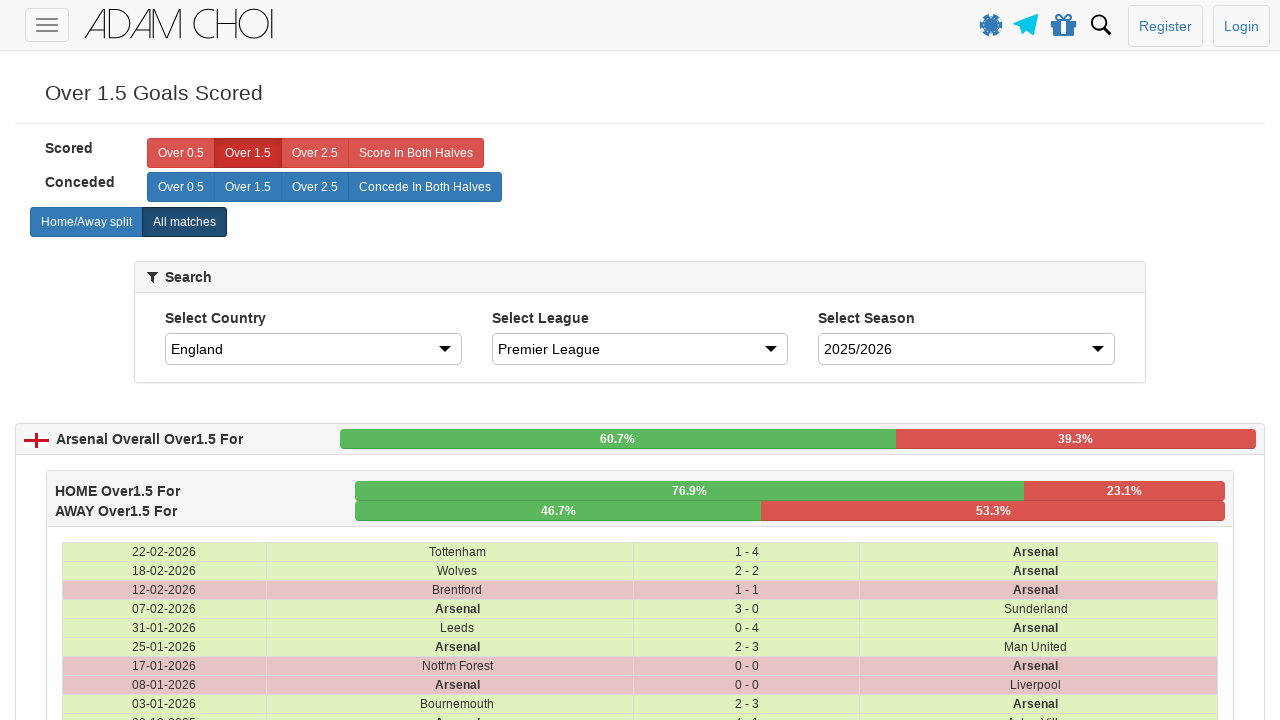

Panel body loaded and became visible
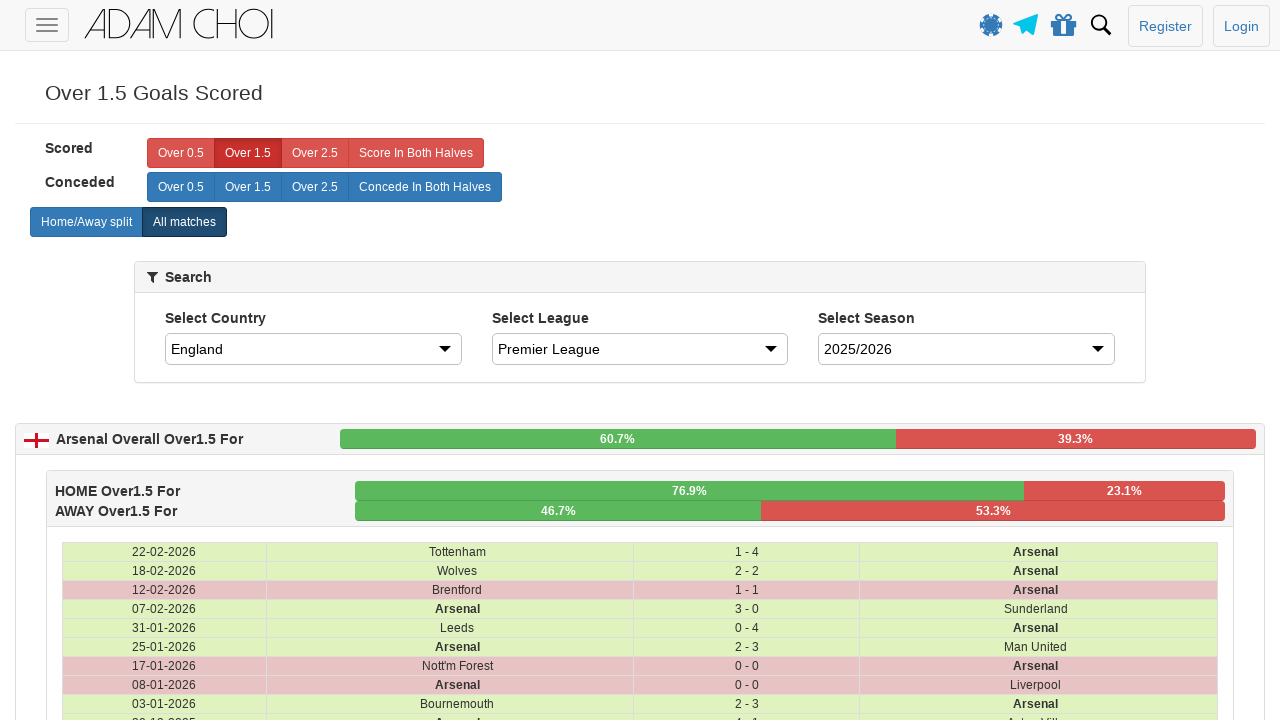

Selected 'Spain' from country dropdown on #country
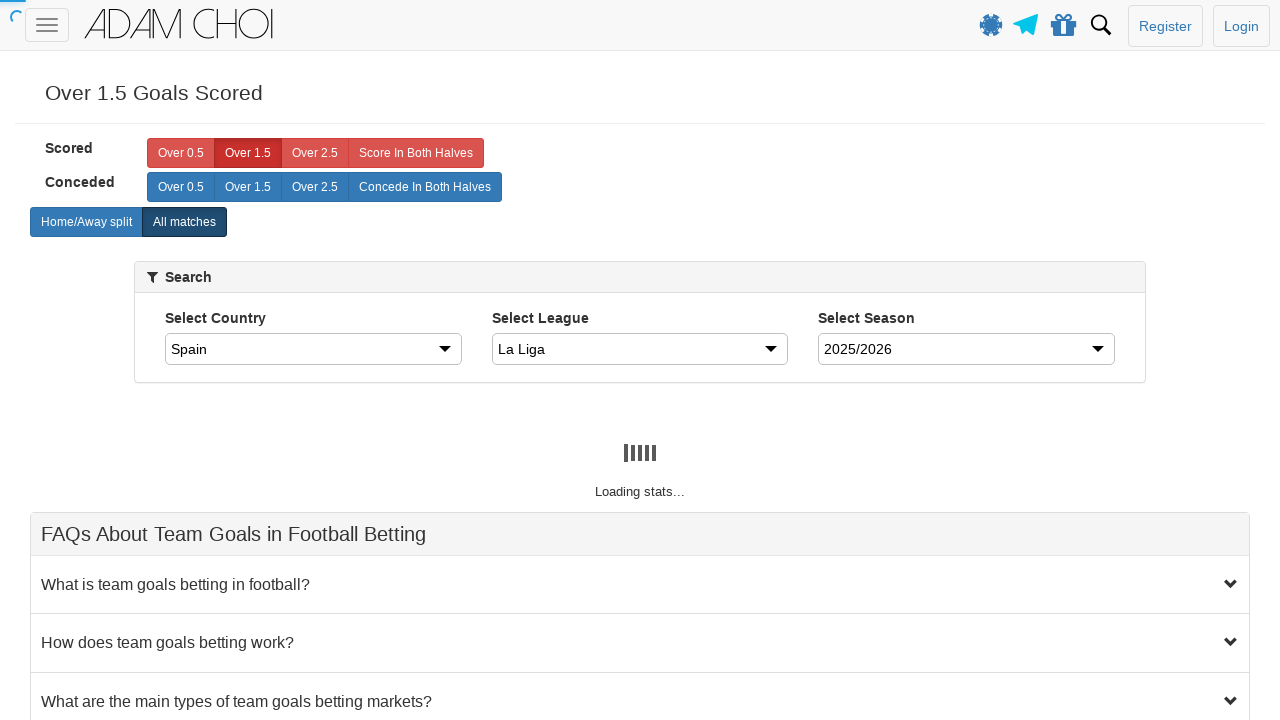

Waited 3 seconds for dynamic content to load
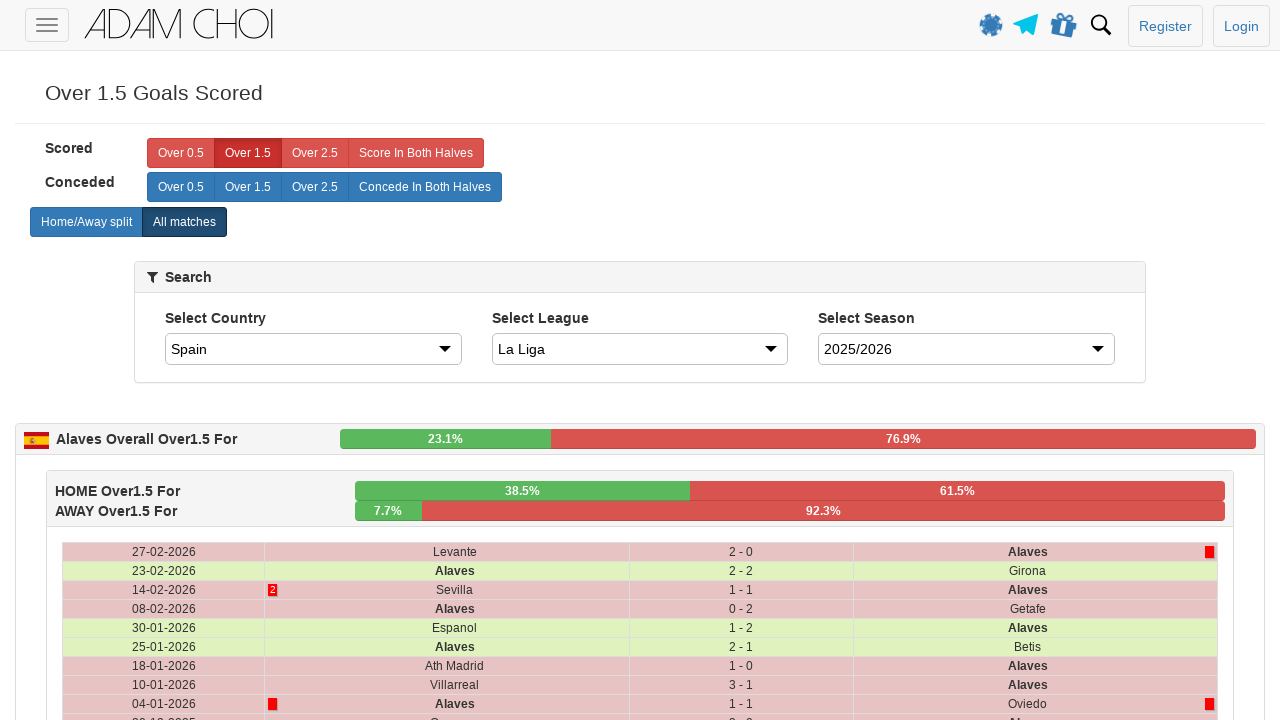

Verified table rows loaded with match data
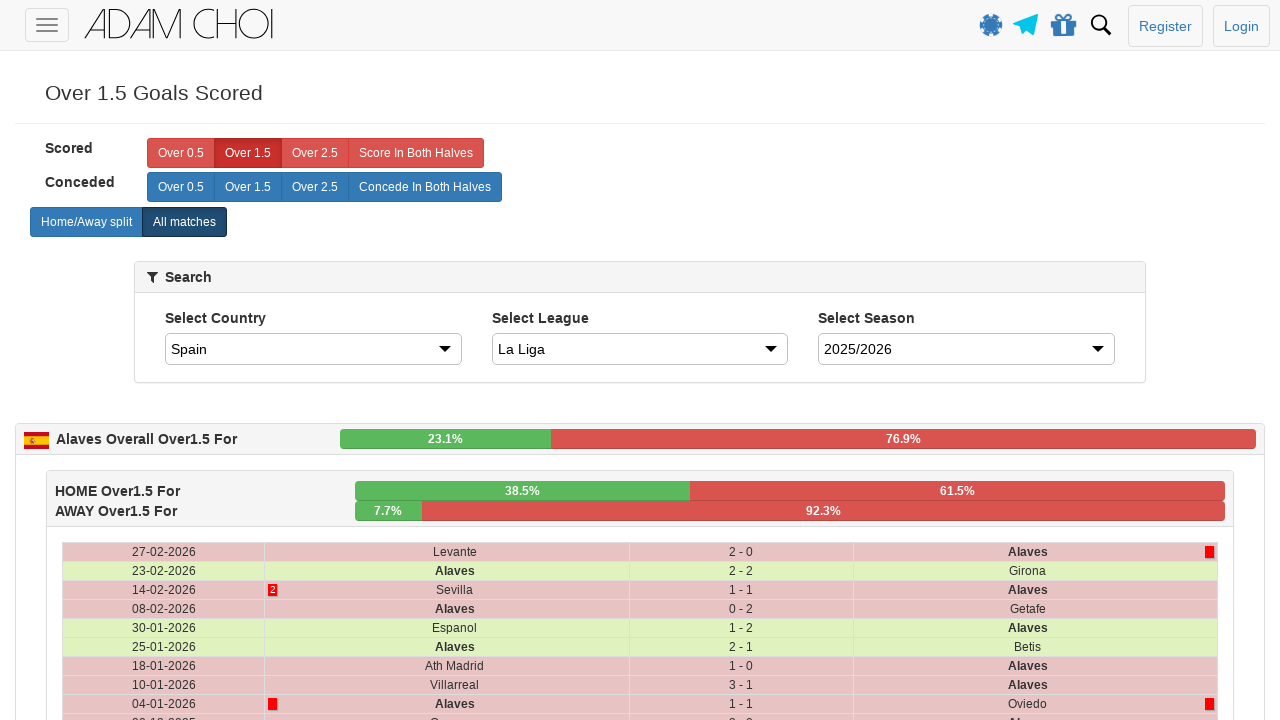

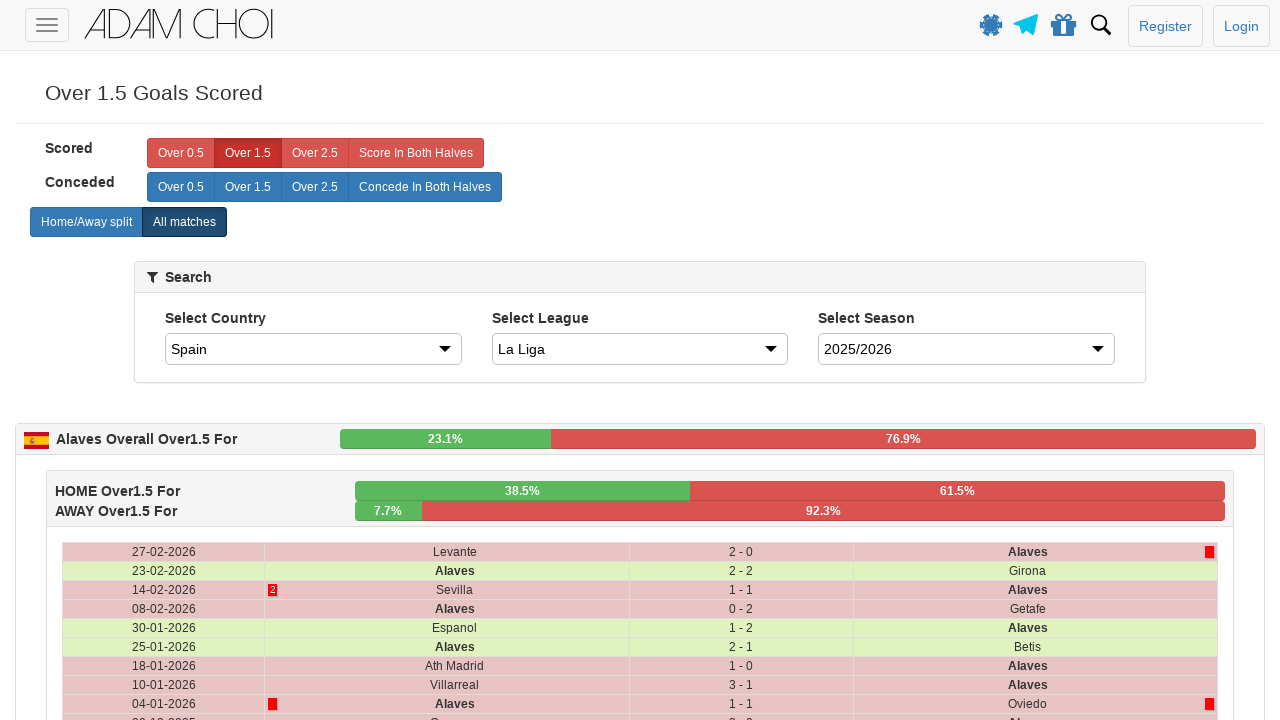